Tests the add row functionality of a dynamic table by adding 5 new rows with employee information

Starting URL: https://www.tutorialrepublic.com/snippets/bootstrap/table-with-add-and-delete-row-feature.php

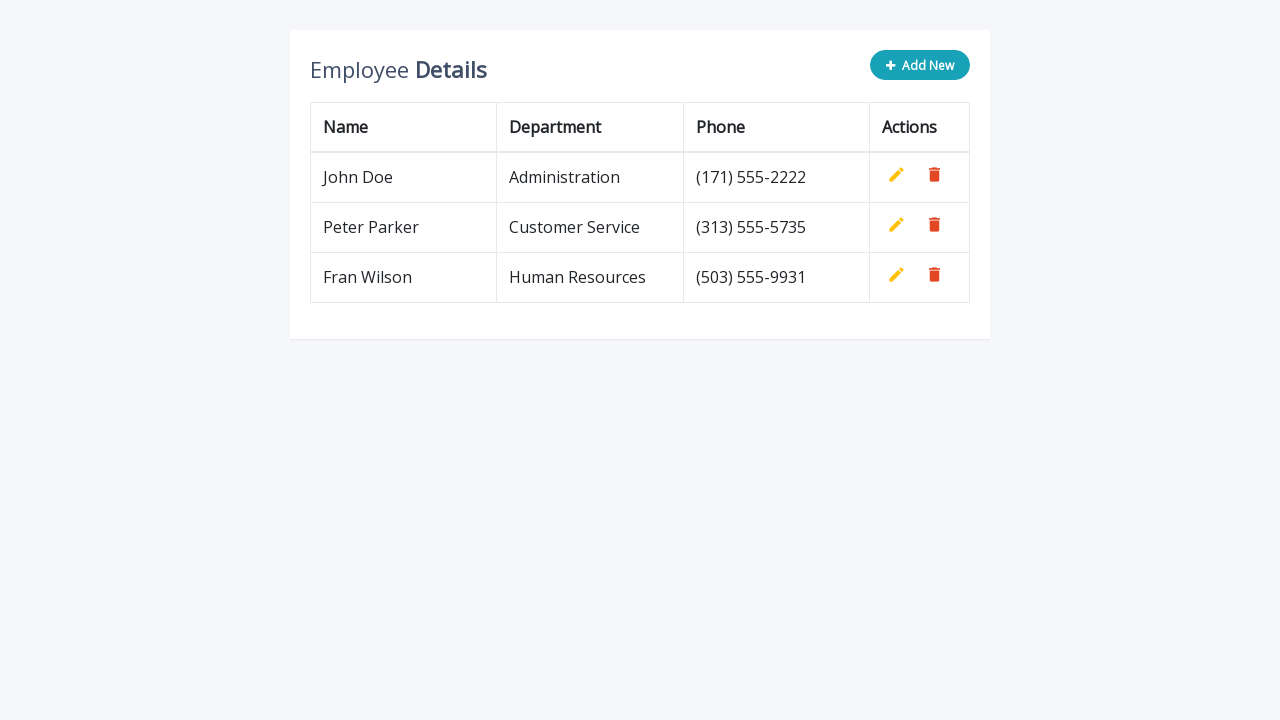

Clicked 'Add New' button to add a new row at (920, 65) on button.add-new
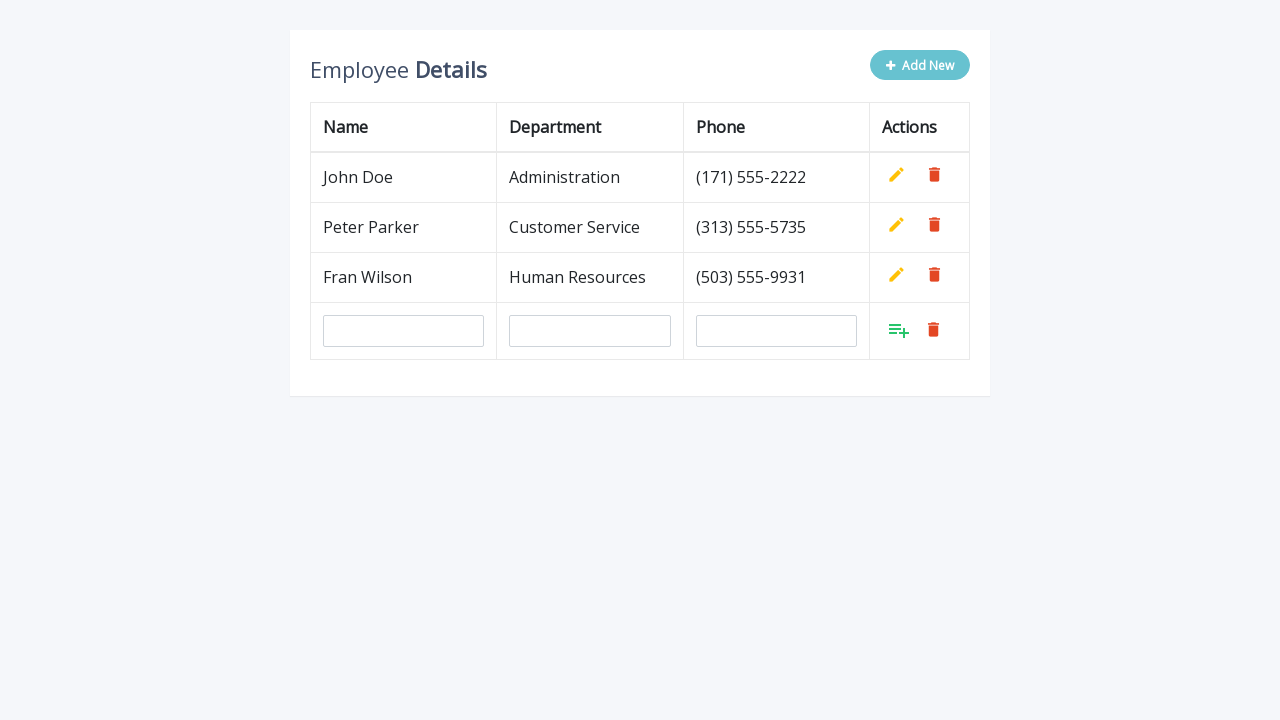

Filled name field with 'Zoran Mil' on input[name='name']
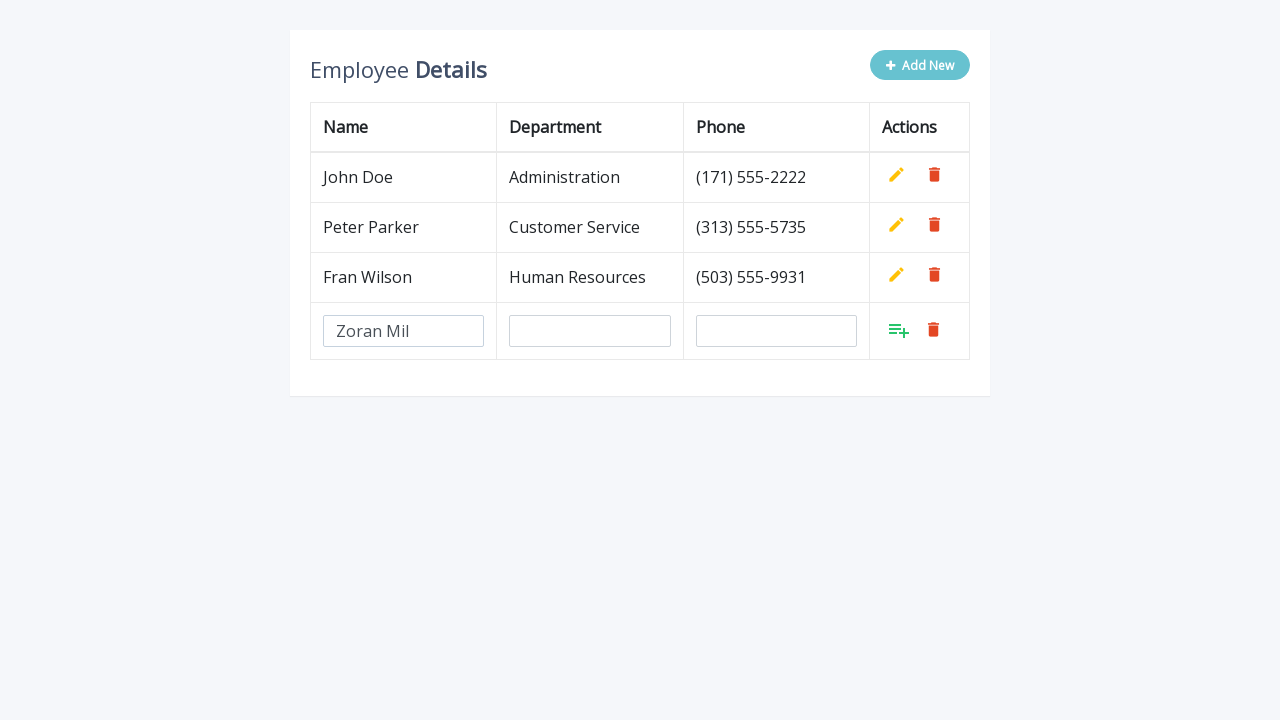

Filled department field with 'QA Engineer' on input[name='department']
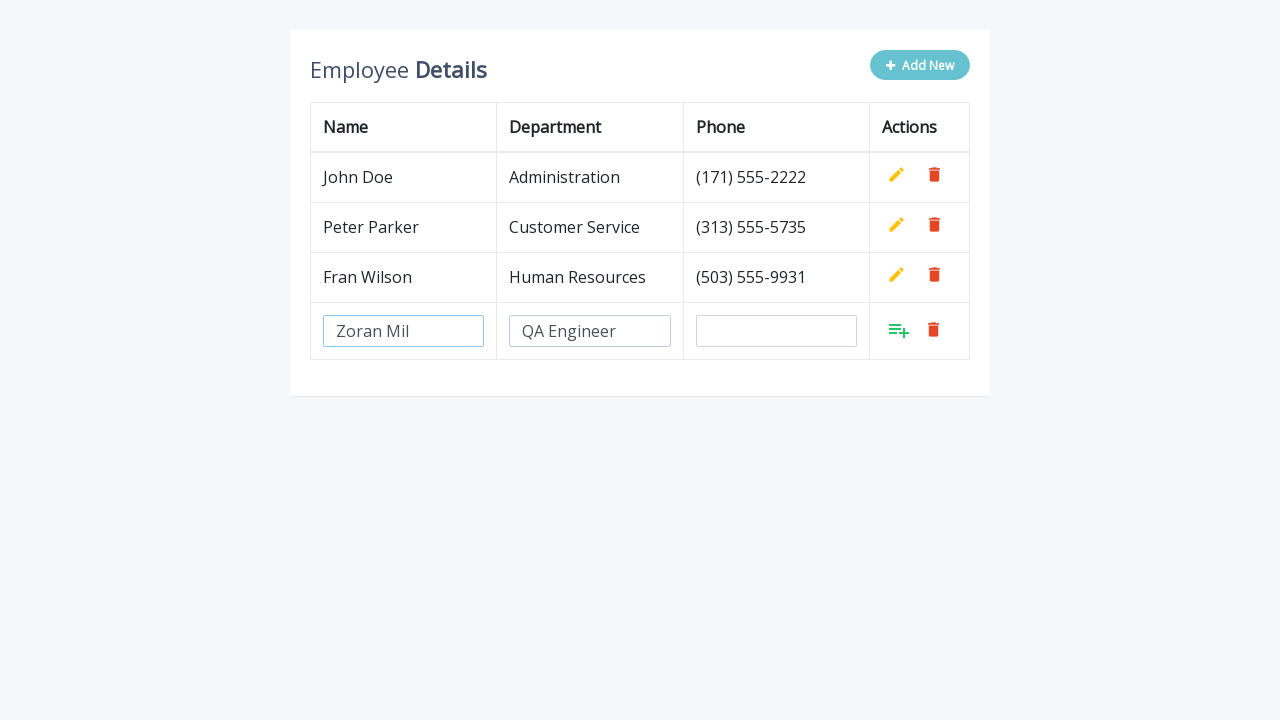

Filled phone field with '(063) 888-3321' on input[name='phone']
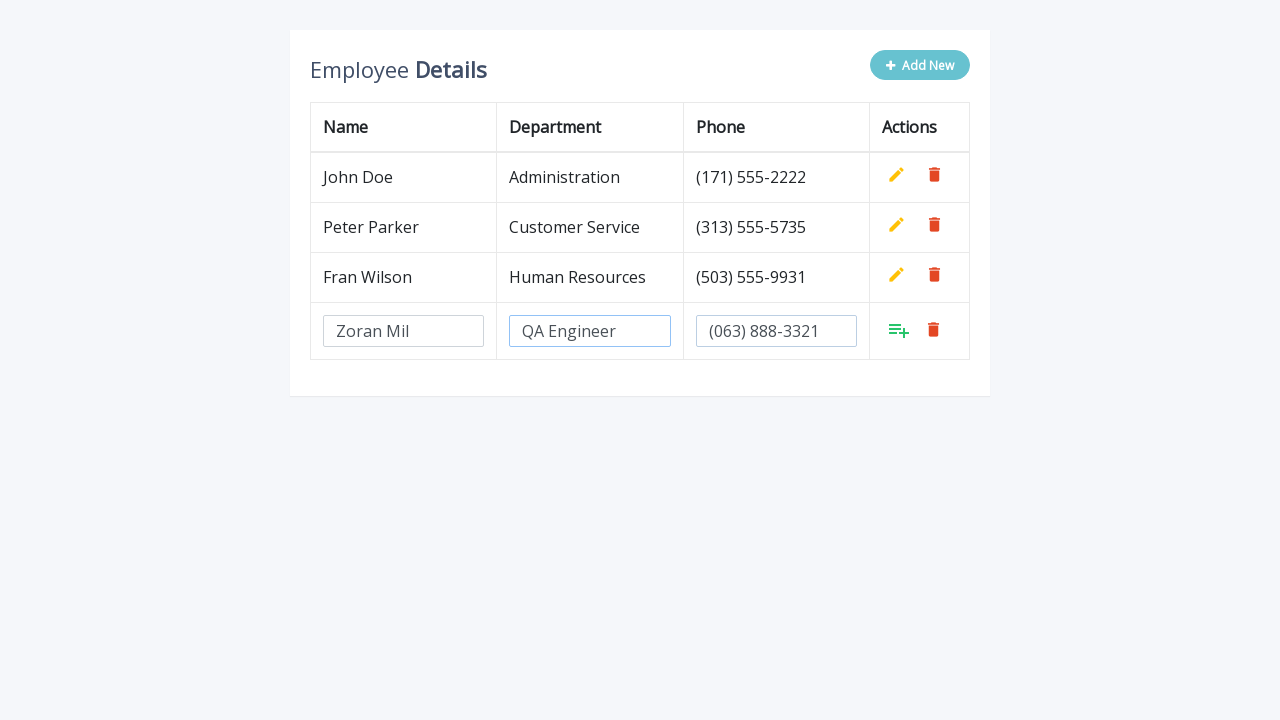

Clicked save button to save the new employee row at (899, 330) on tbody tr:last-child td:last-child a:first-child
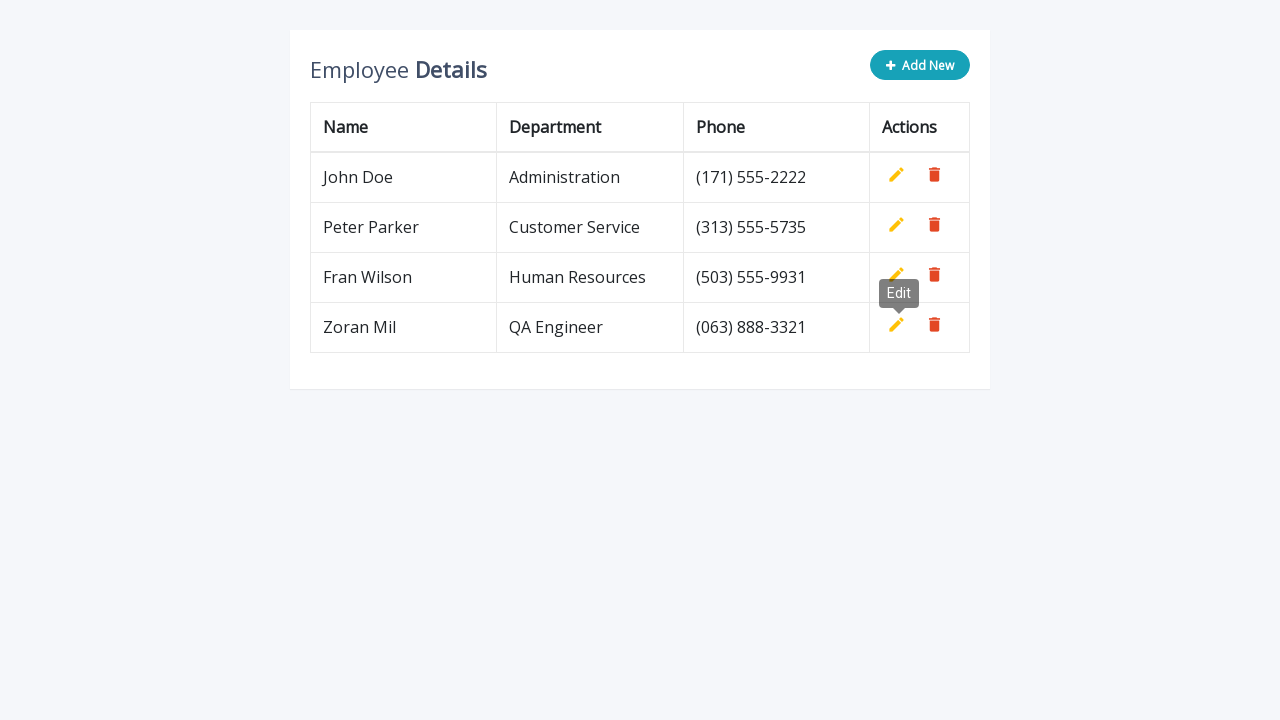

Waited 500ms before adding next row
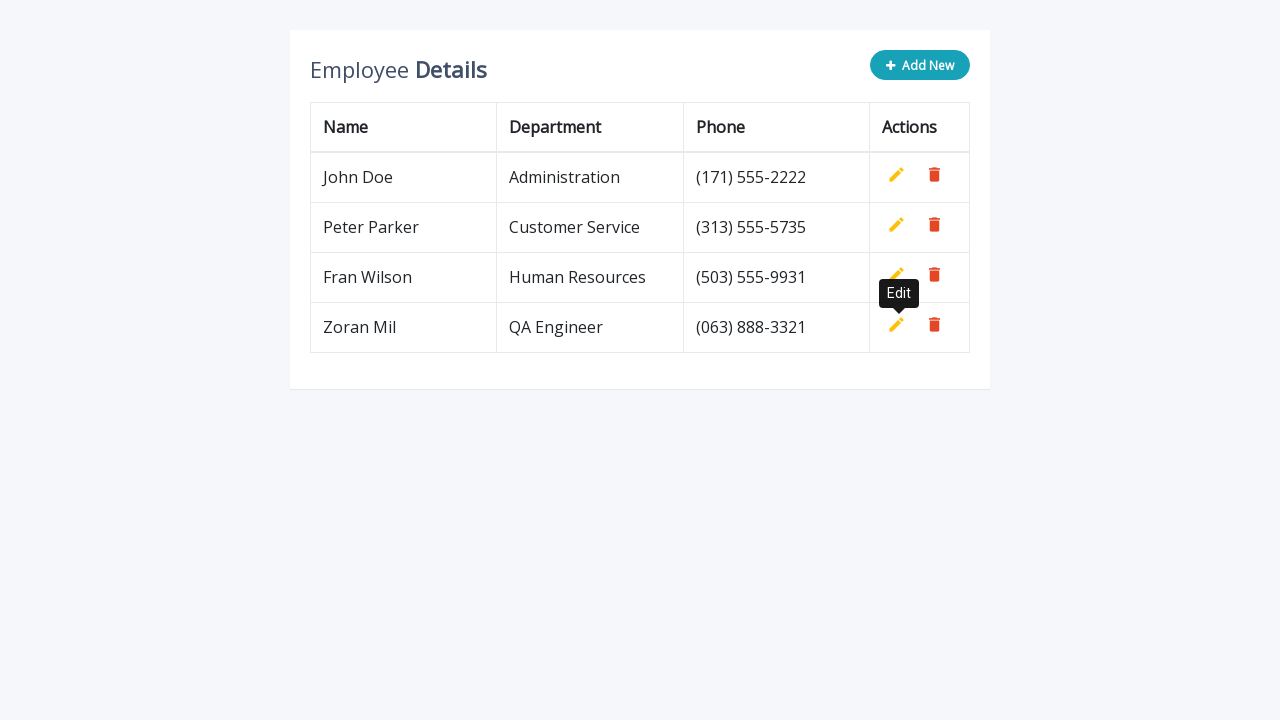

Clicked 'Add New' button to add a new row at (920, 65) on button.add-new
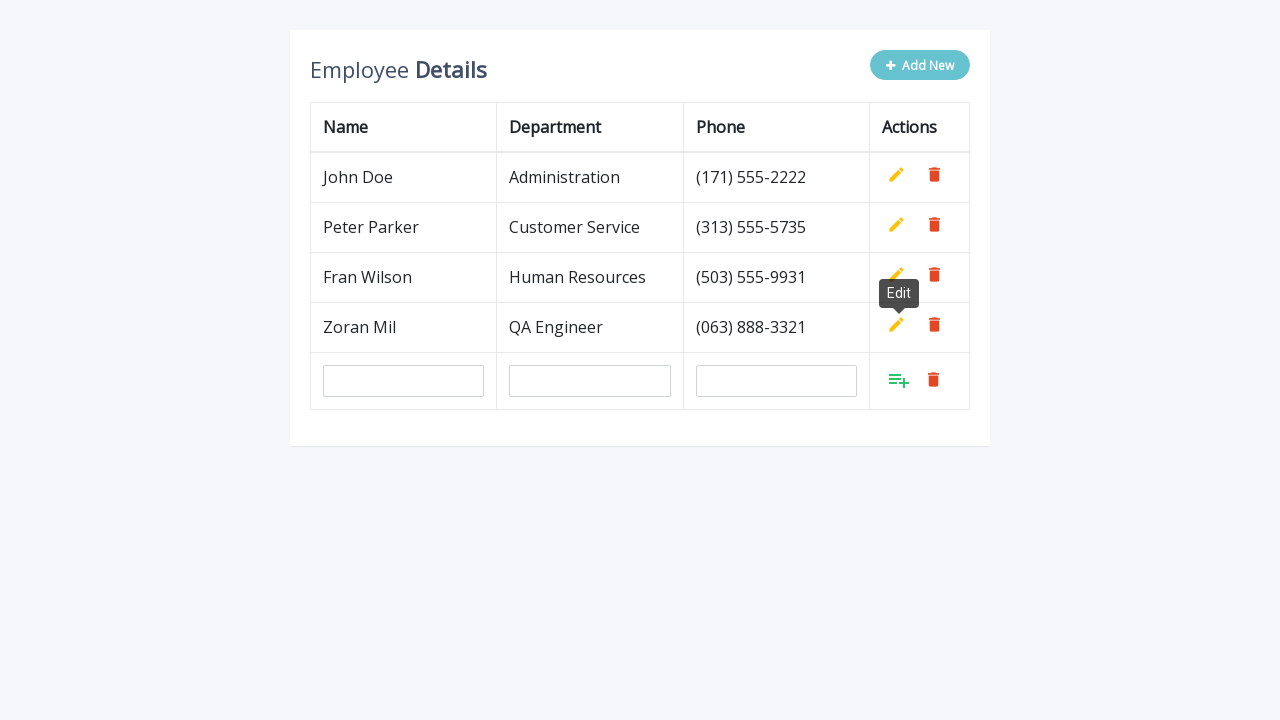

Filled name field with 'Zoran Mil' on input[name='name']
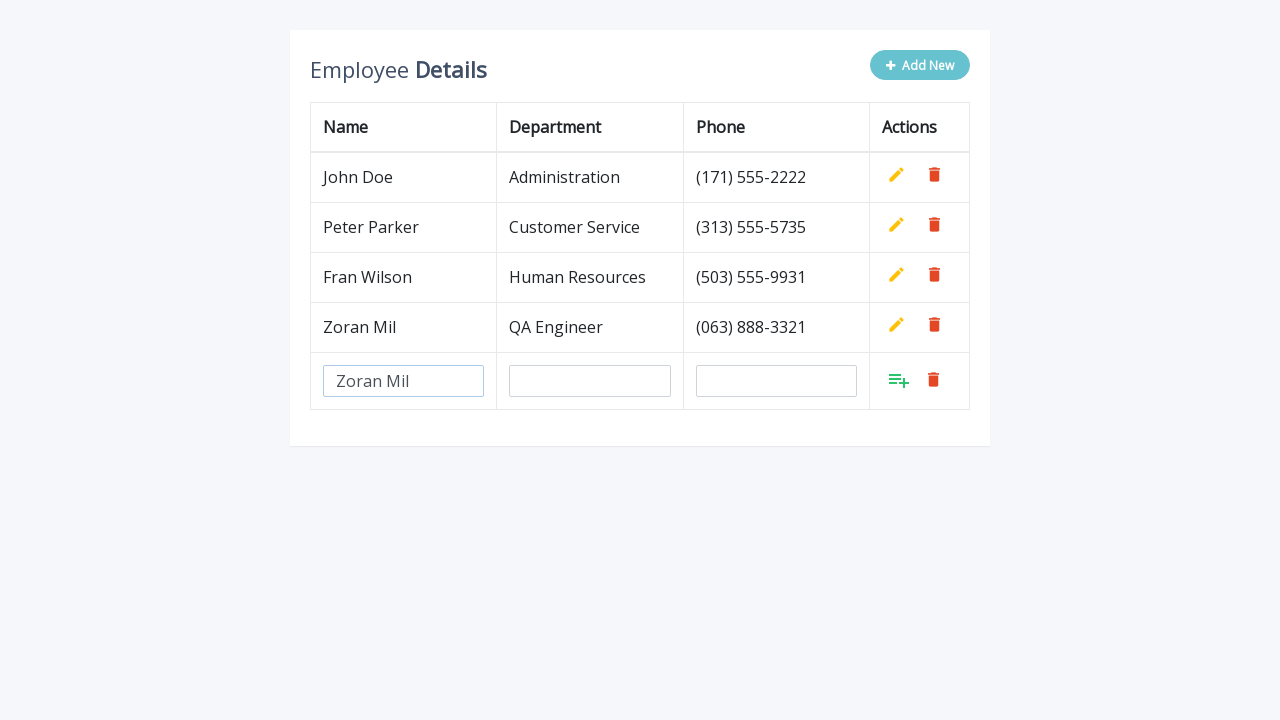

Filled department field with 'QA Engineer' on input[name='department']
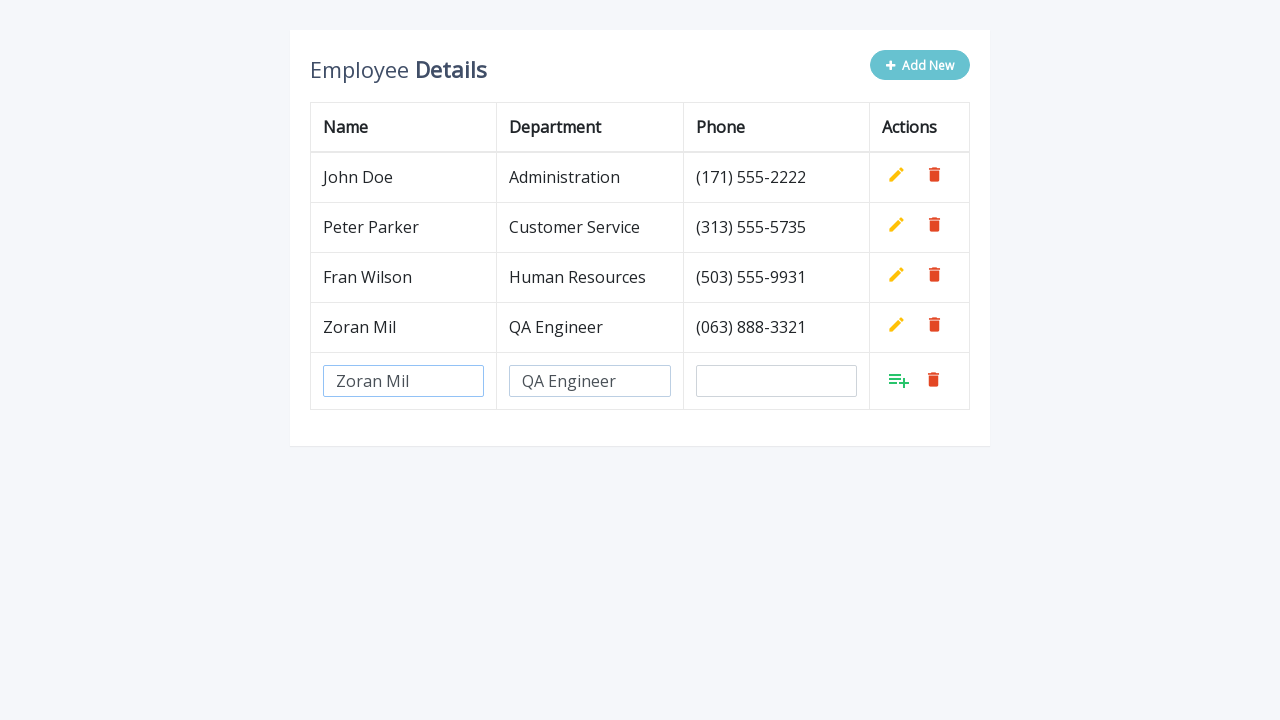

Filled phone field with '(063) 888-3321' on input[name='phone']
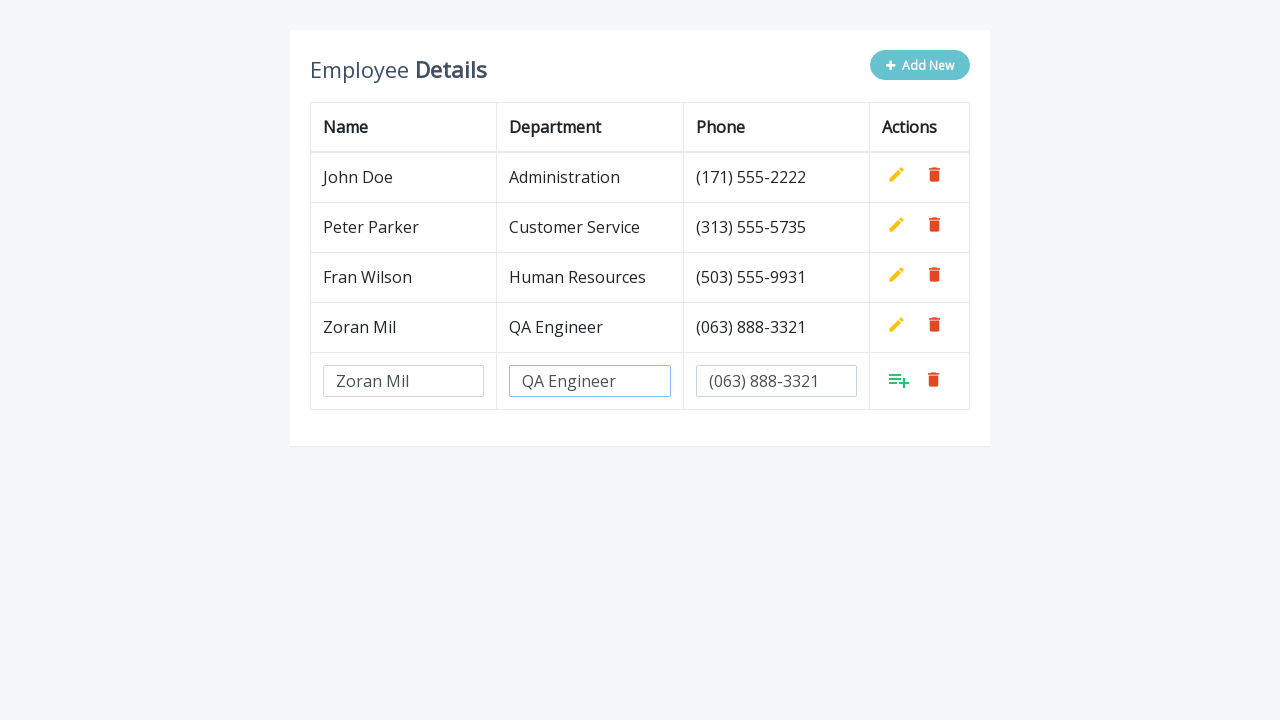

Clicked save button to save the new employee row at (899, 380) on tbody tr:last-child td:last-child a:first-child
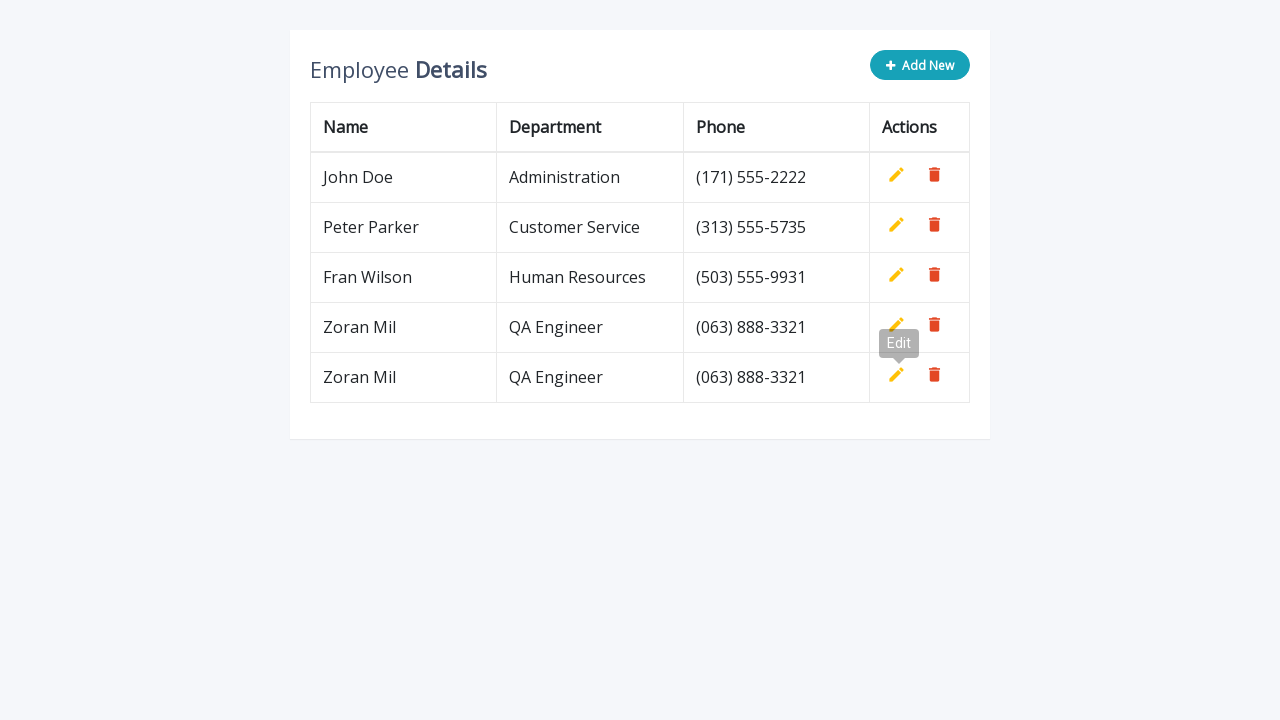

Waited 500ms before adding next row
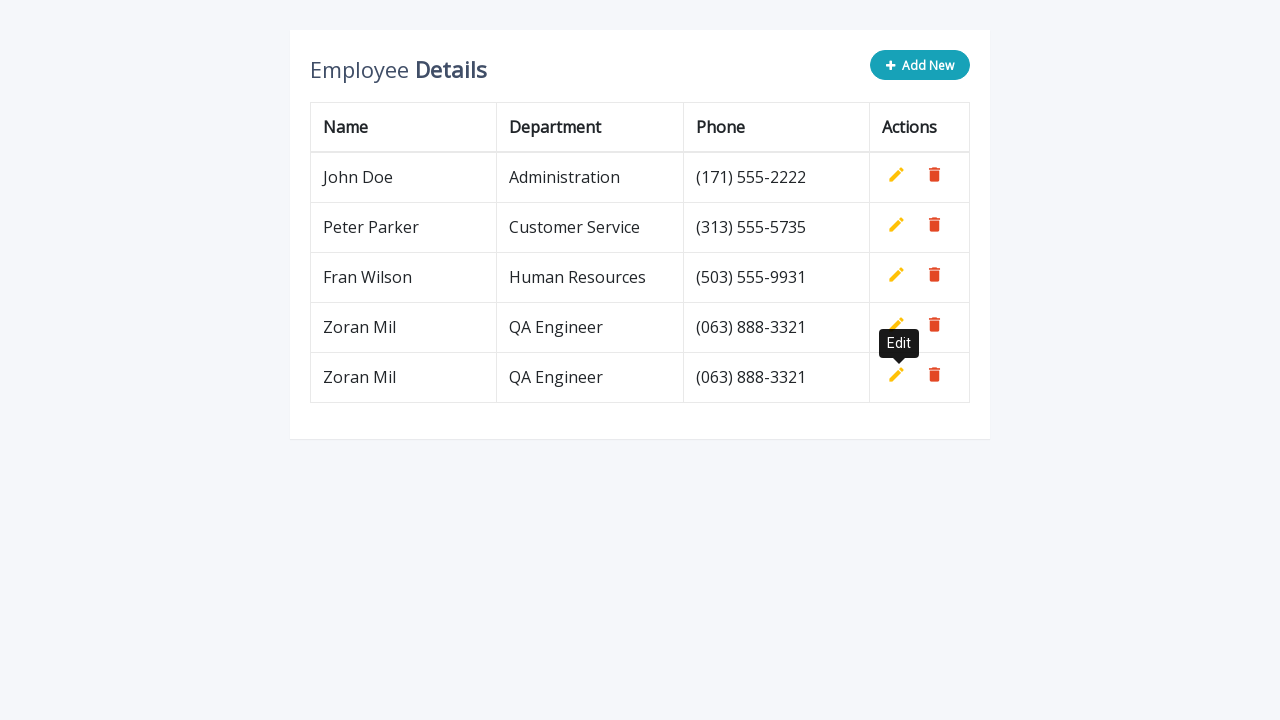

Clicked 'Add New' button to add a new row at (920, 65) on button.add-new
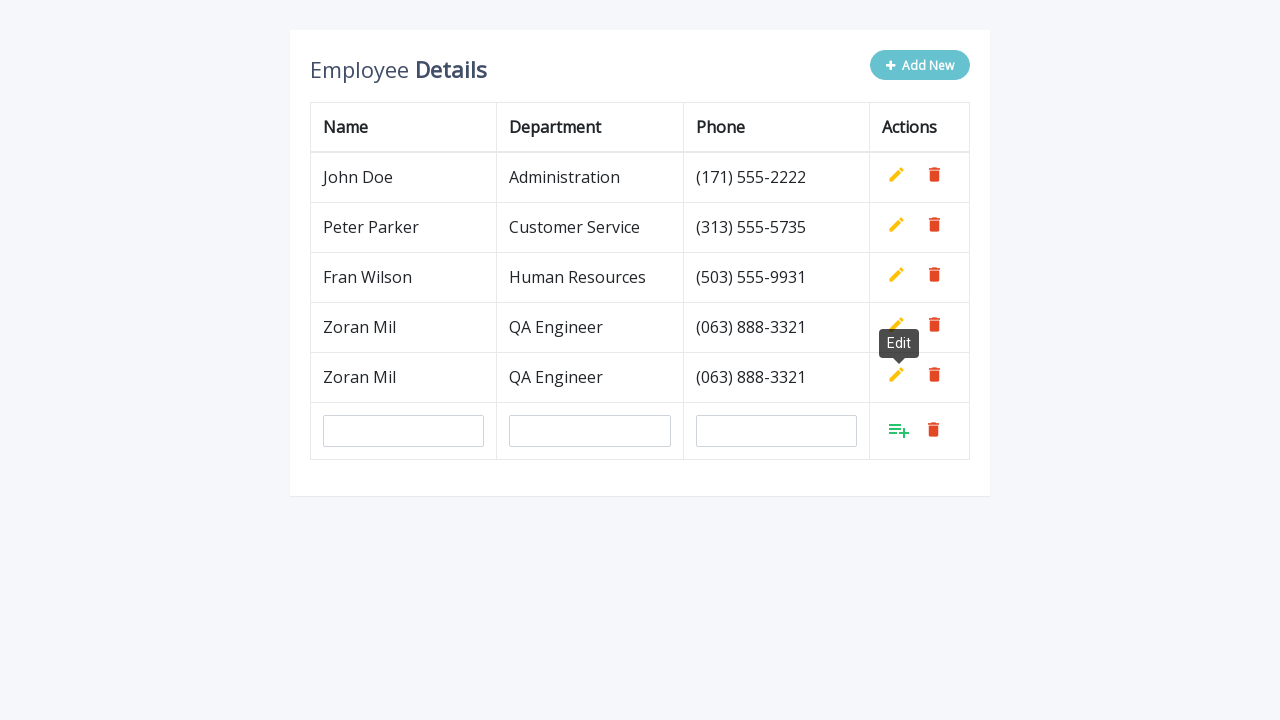

Filled name field with 'Zoran Mil' on input[name='name']
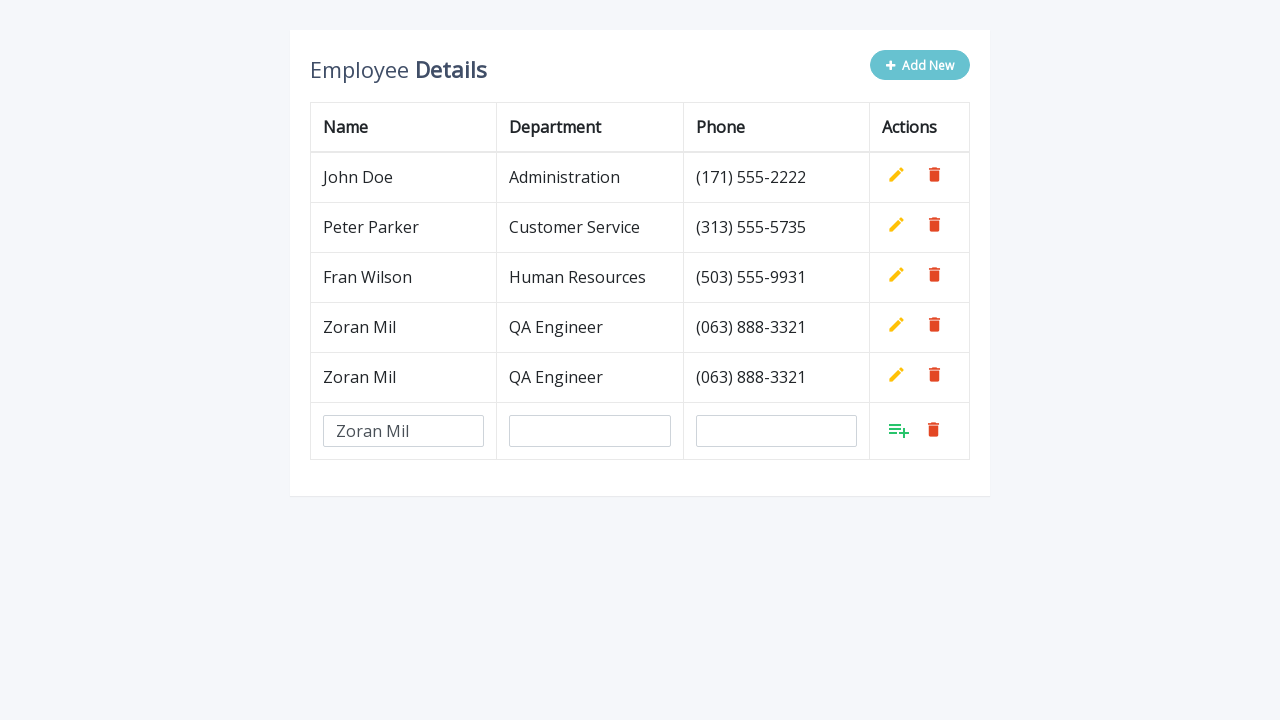

Filled department field with 'QA Engineer' on input[name='department']
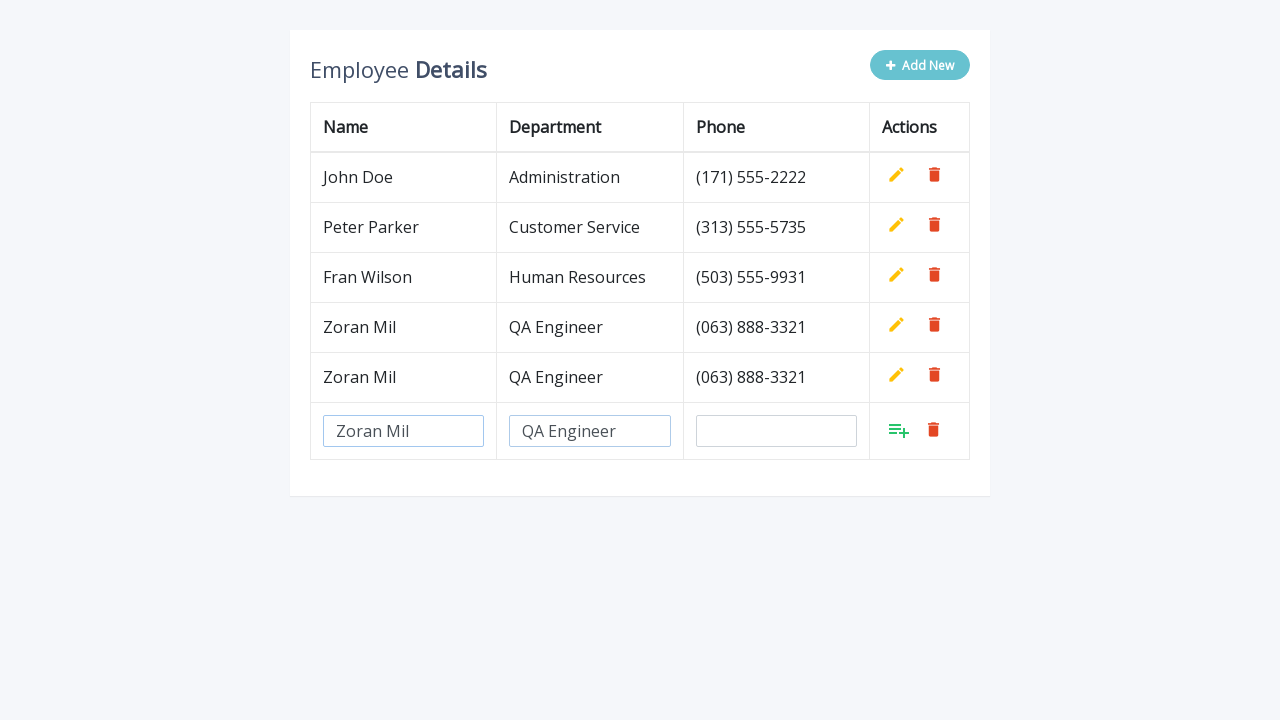

Filled phone field with '(063) 888-3321' on input[name='phone']
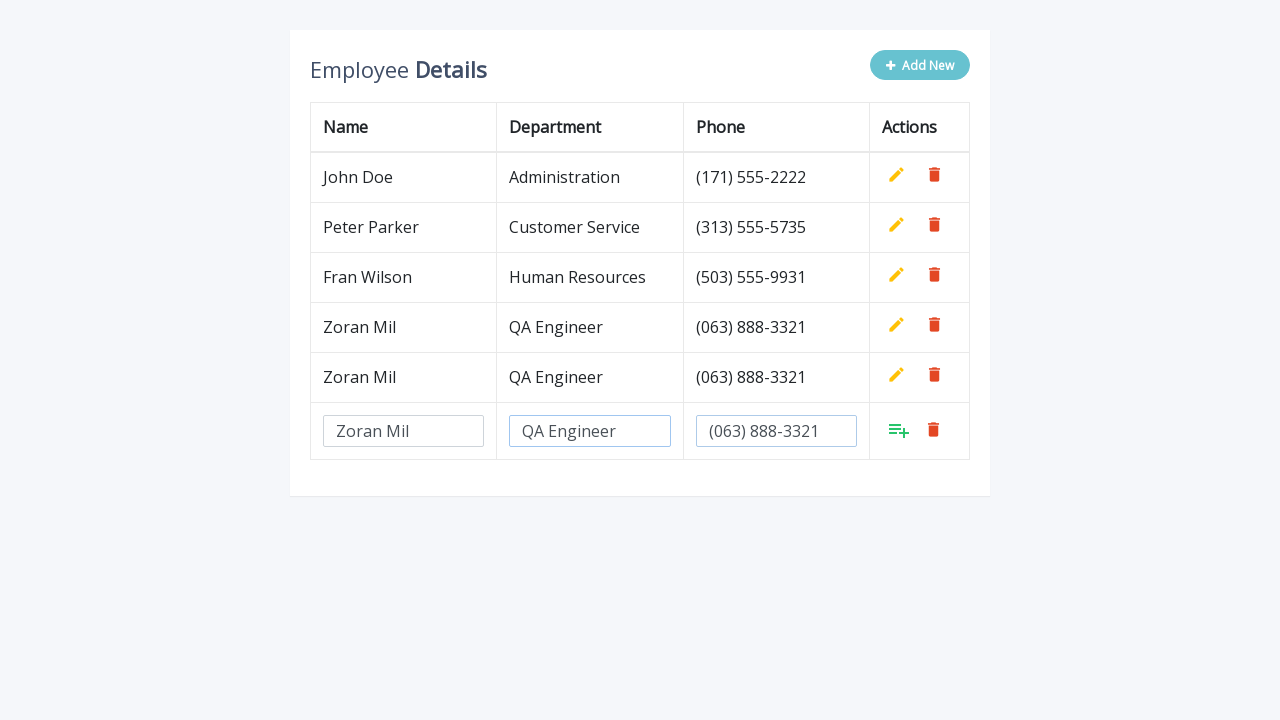

Clicked save button to save the new employee row at (899, 430) on tbody tr:last-child td:last-child a:first-child
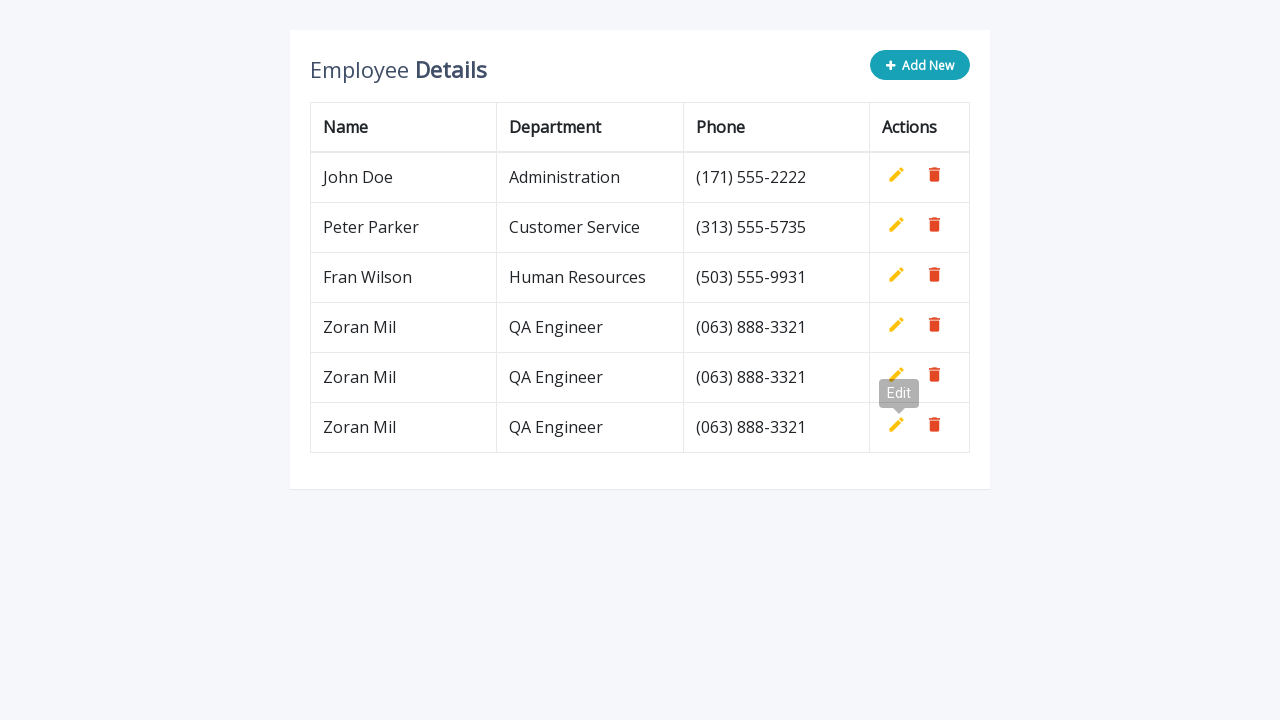

Waited 500ms before adding next row
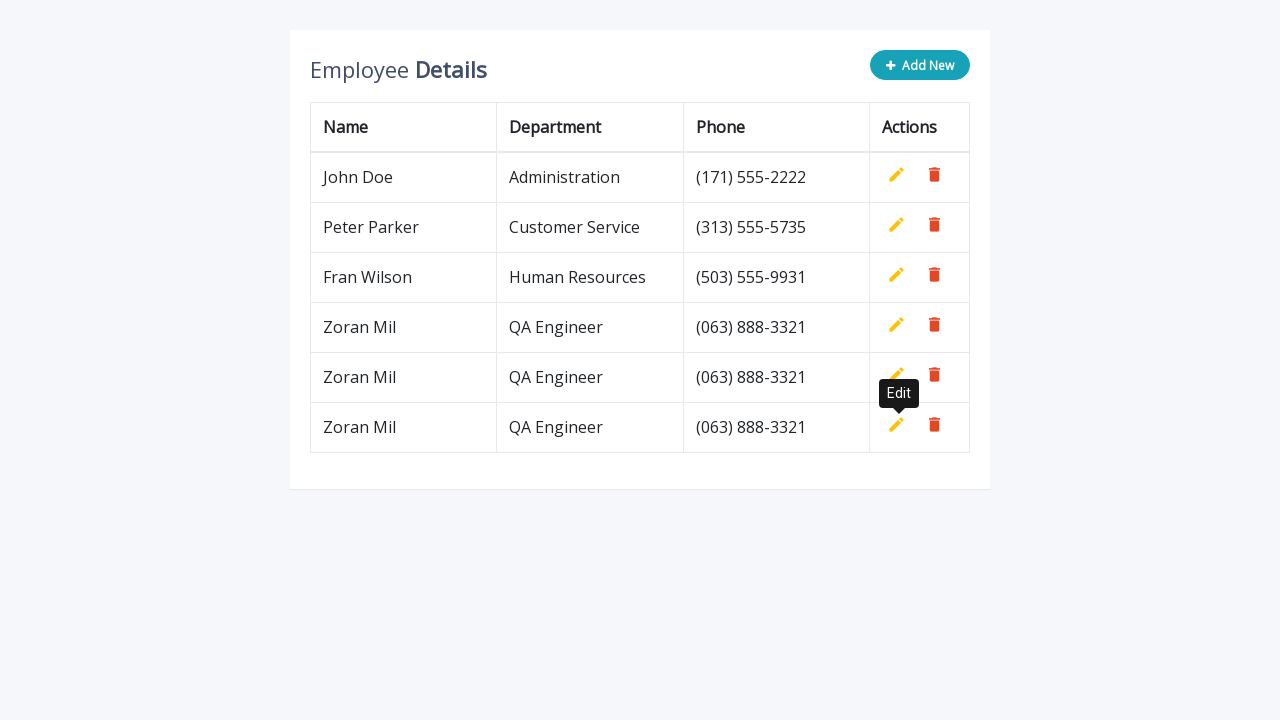

Clicked 'Add New' button to add a new row at (920, 65) on button.add-new
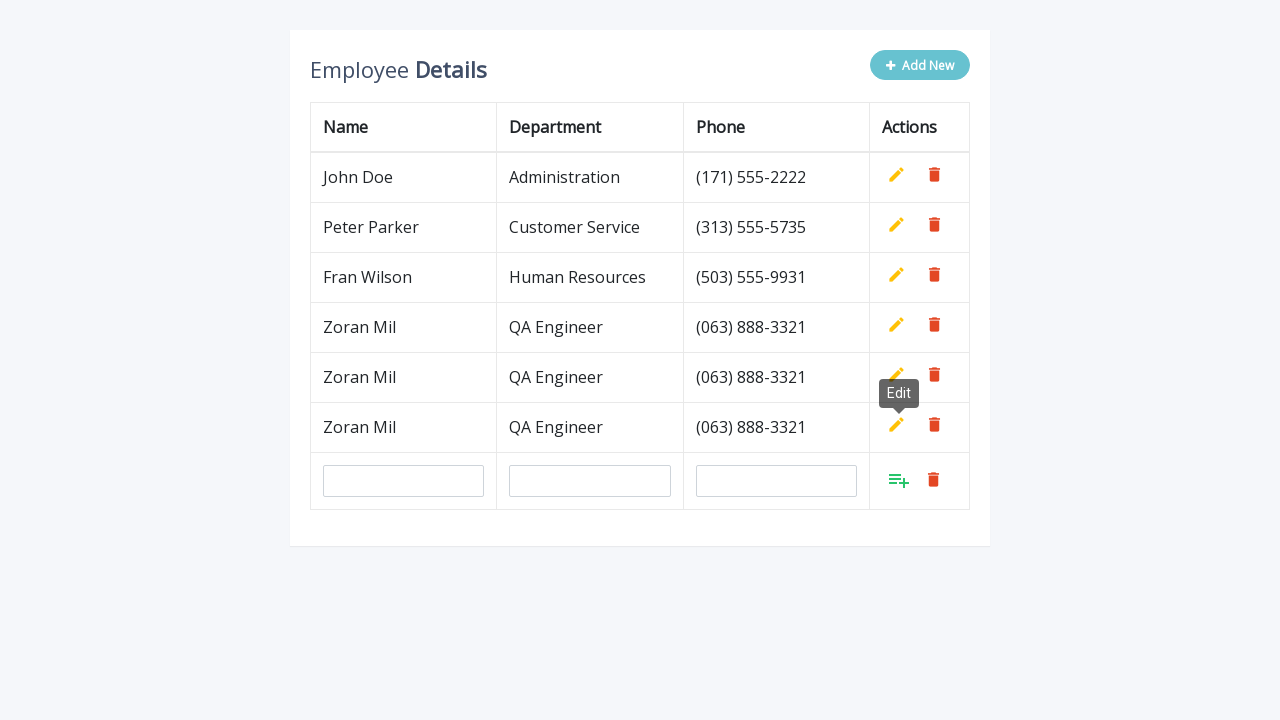

Filled name field with 'Zoran Mil' on input[name='name']
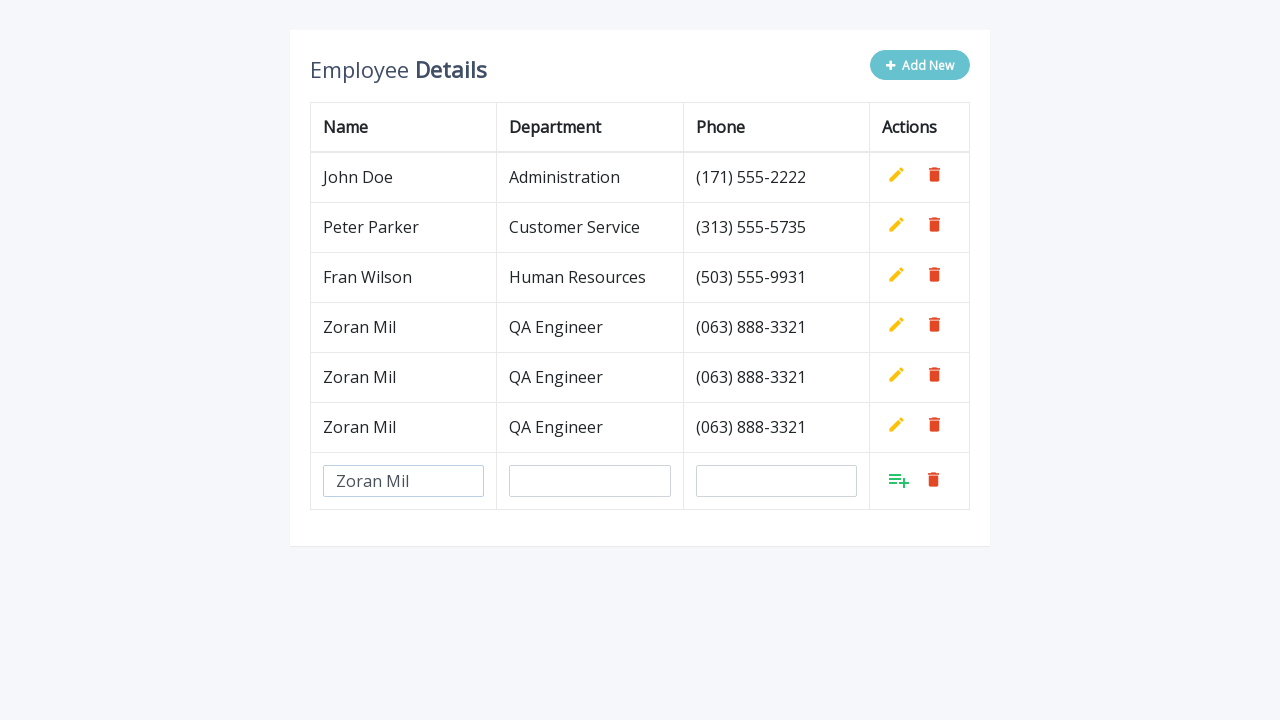

Filled department field with 'QA Engineer' on input[name='department']
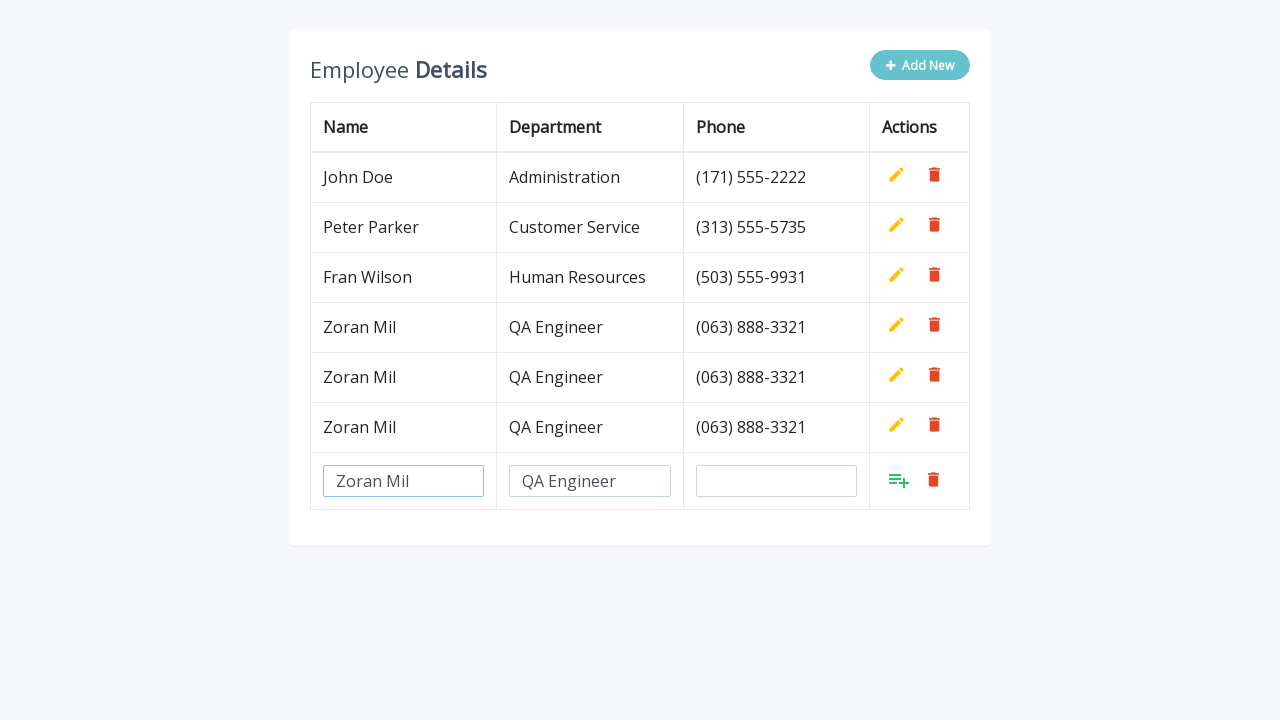

Filled phone field with '(063) 888-3321' on input[name='phone']
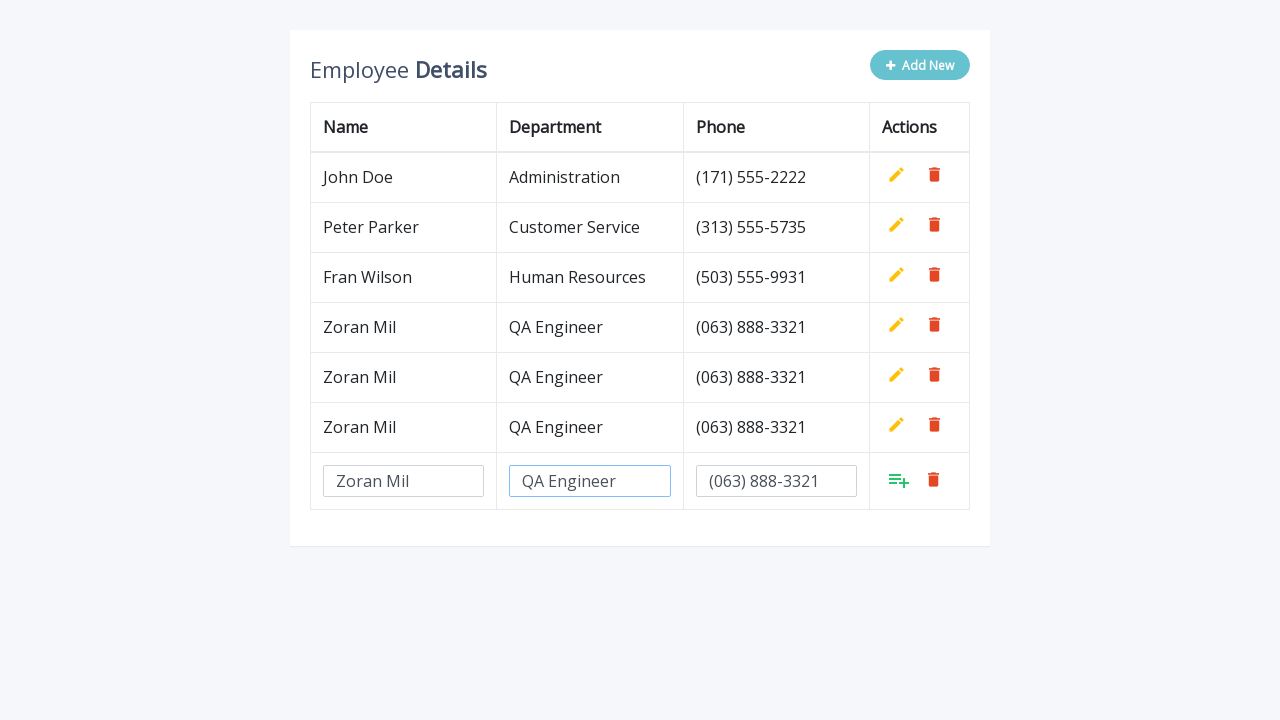

Clicked save button to save the new employee row at (899, 480) on tbody tr:last-child td:last-child a:first-child
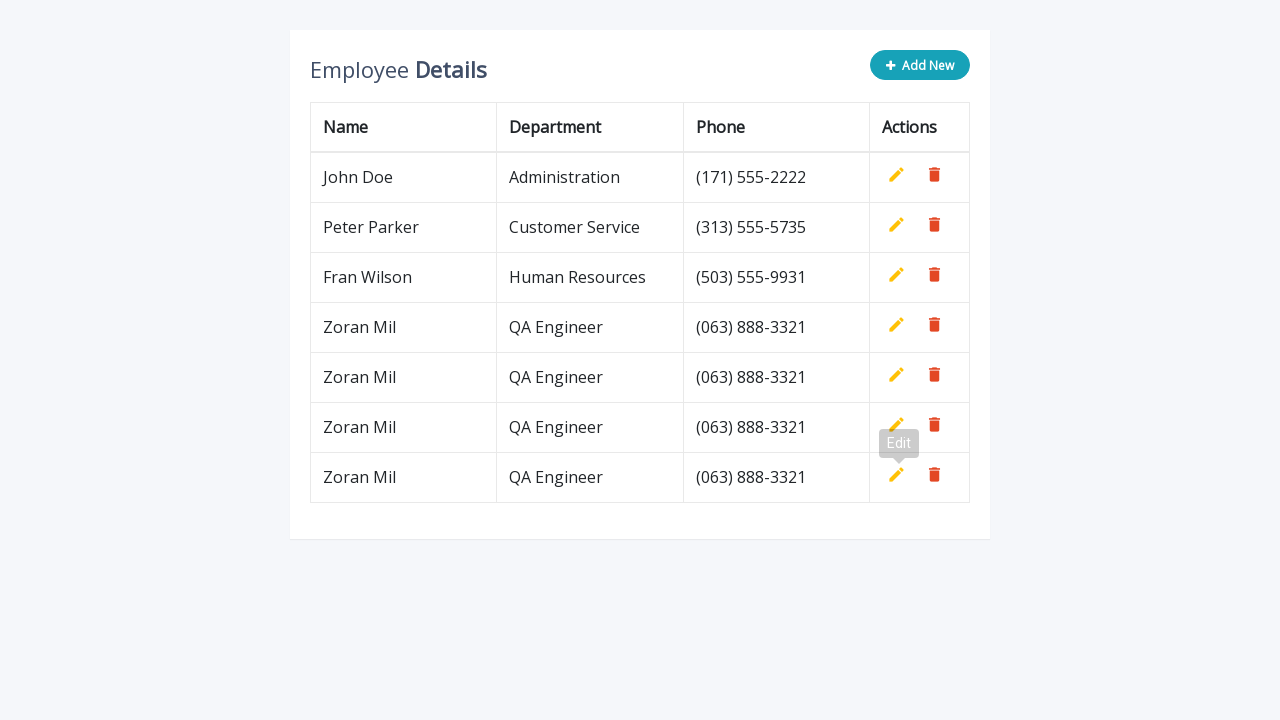

Waited 500ms before adding next row
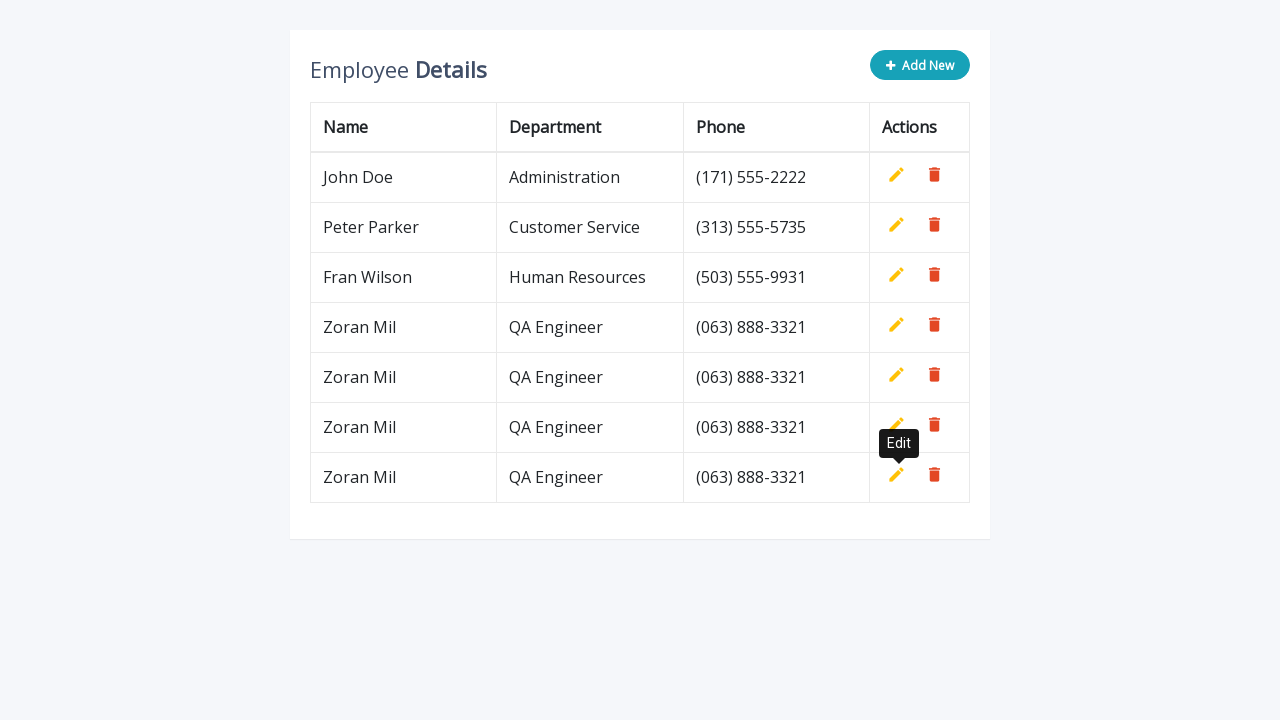

Clicked 'Add New' button to add a new row at (920, 65) on button.add-new
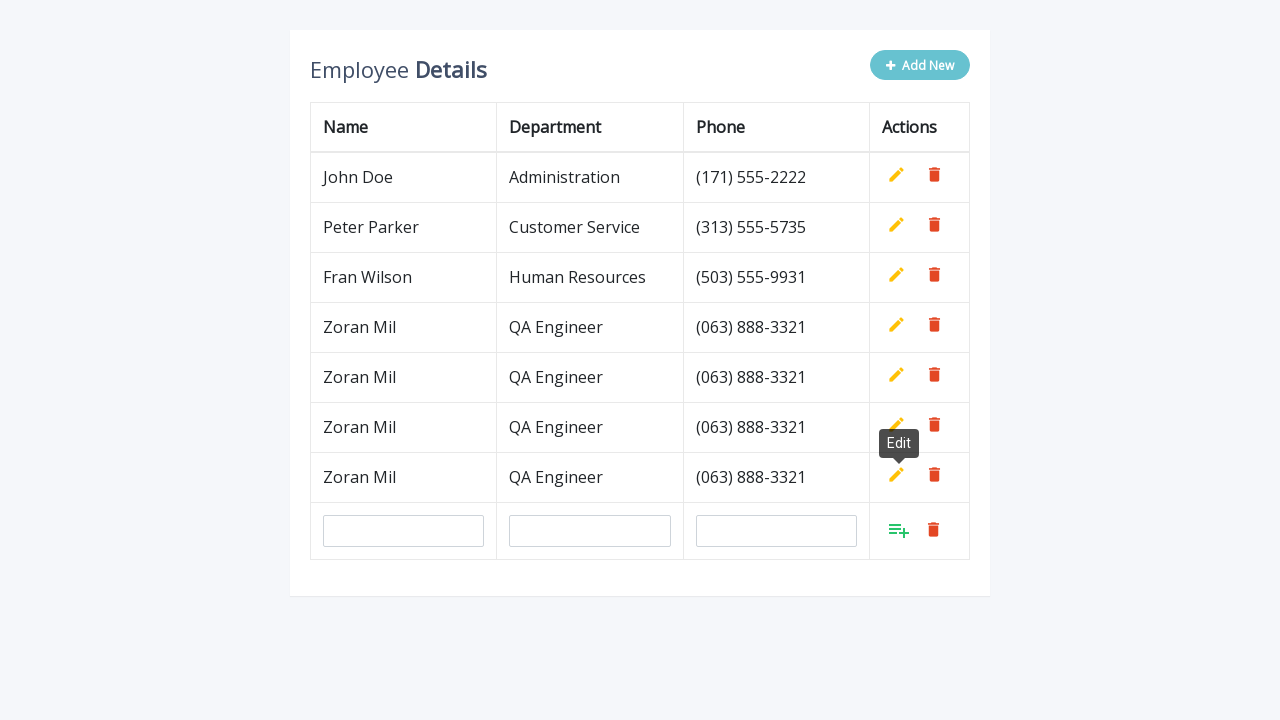

Filled name field with 'Zoran Mil' on input[name='name']
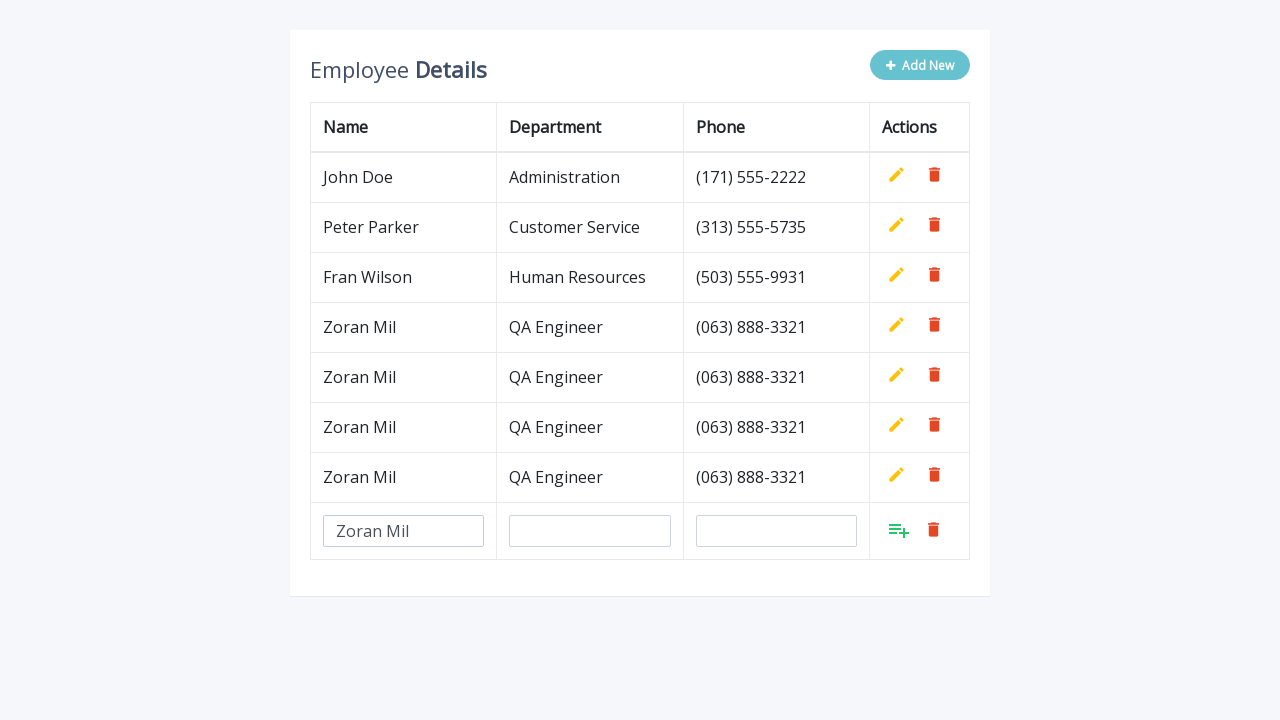

Filled department field with 'QA Engineer' on input[name='department']
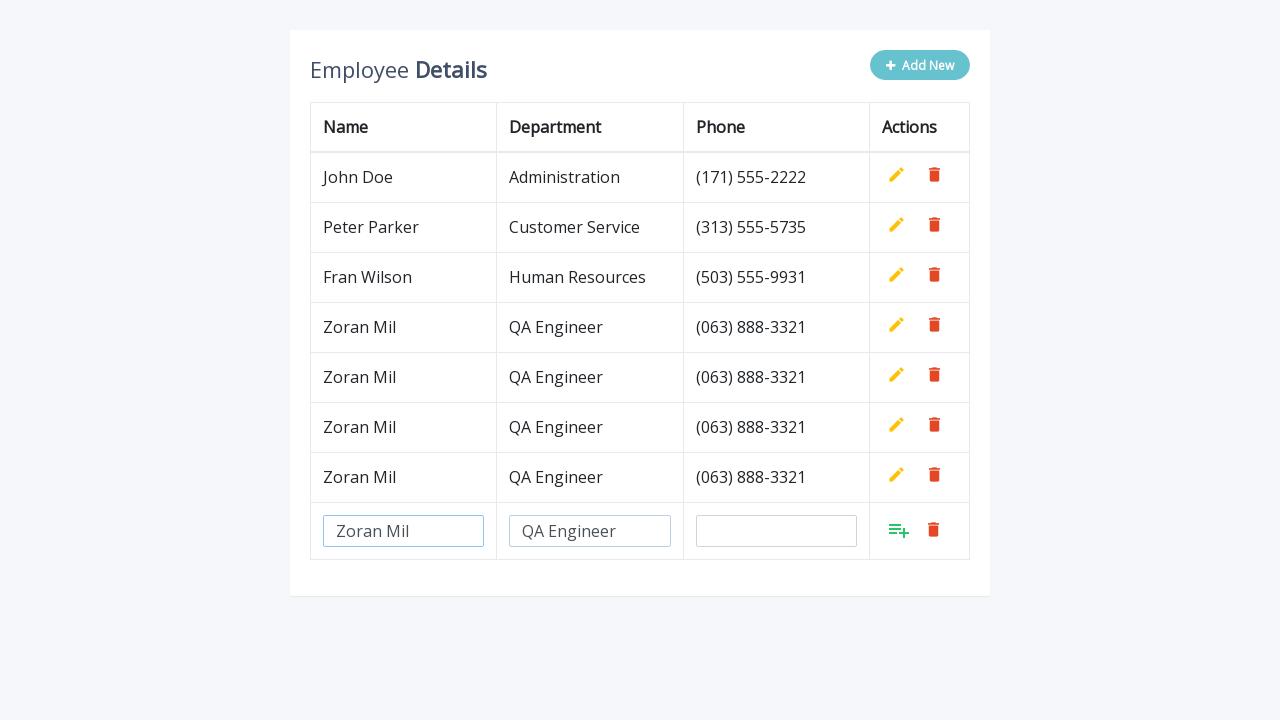

Filled phone field with '(063) 888-3321' on input[name='phone']
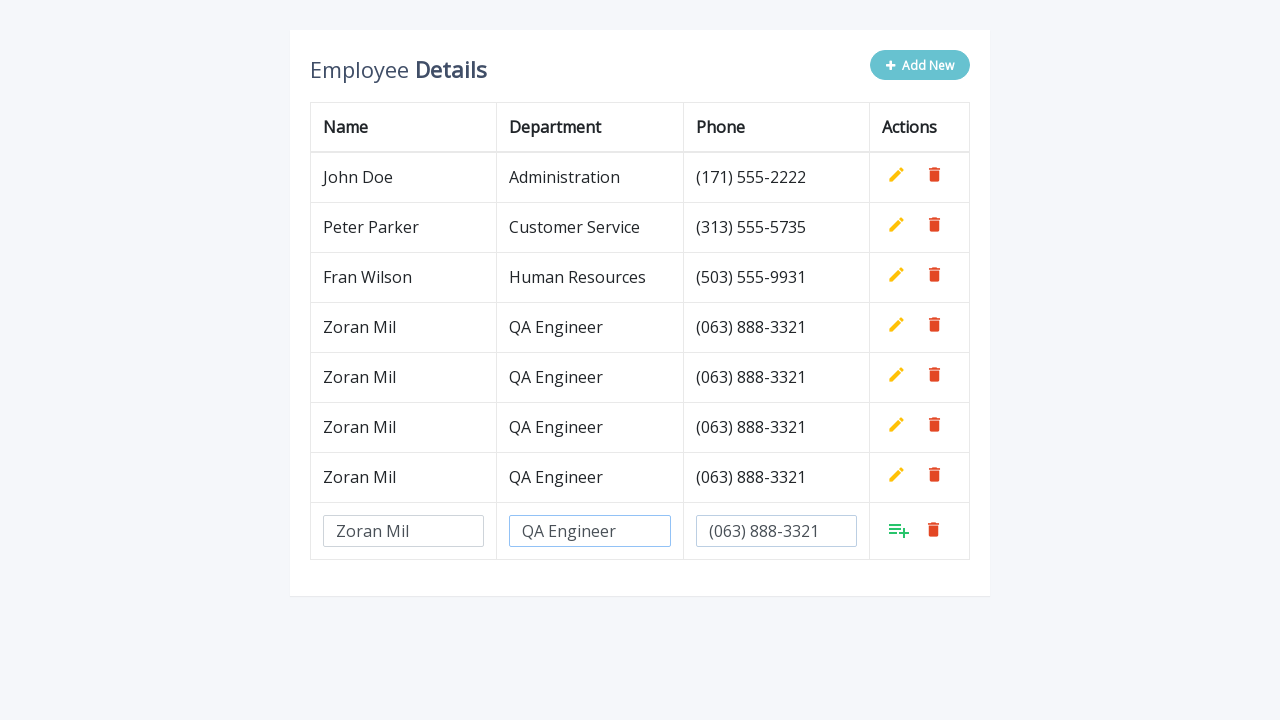

Clicked save button to save the new employee row at (899, 530) on tbody tr:last-child td:last-child a:first-child
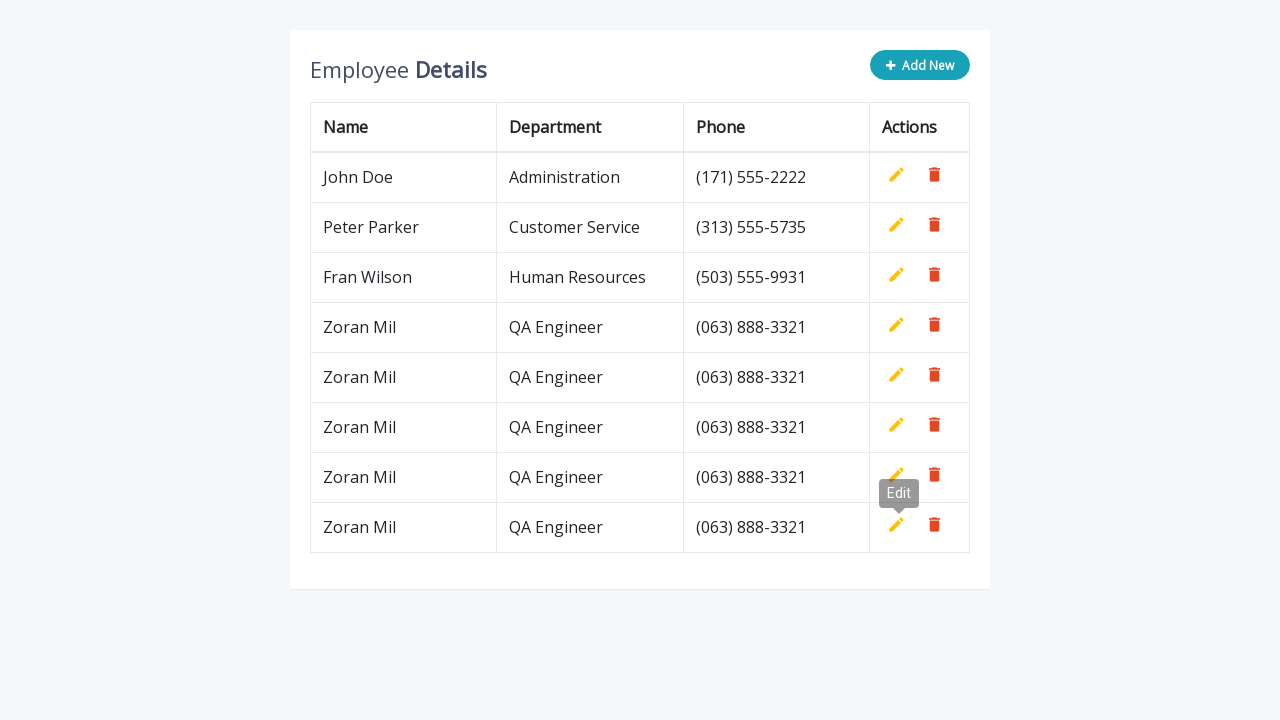

Waited 500ms before adding next row
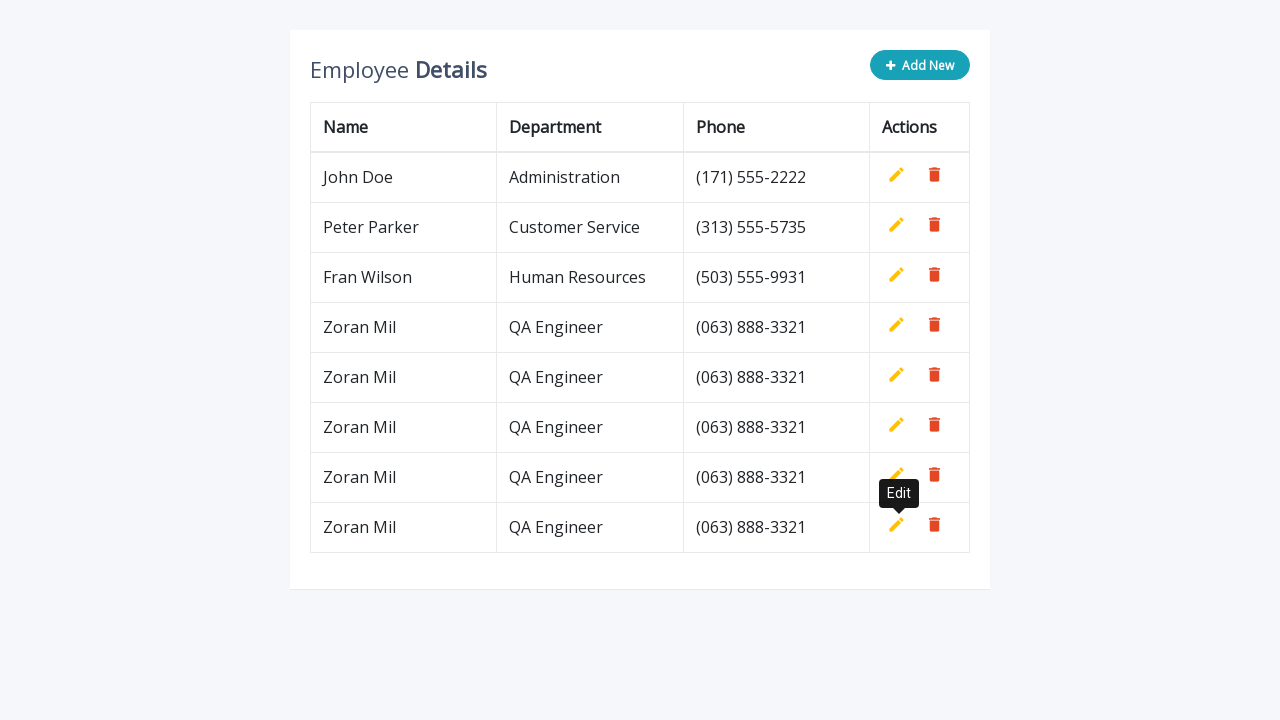

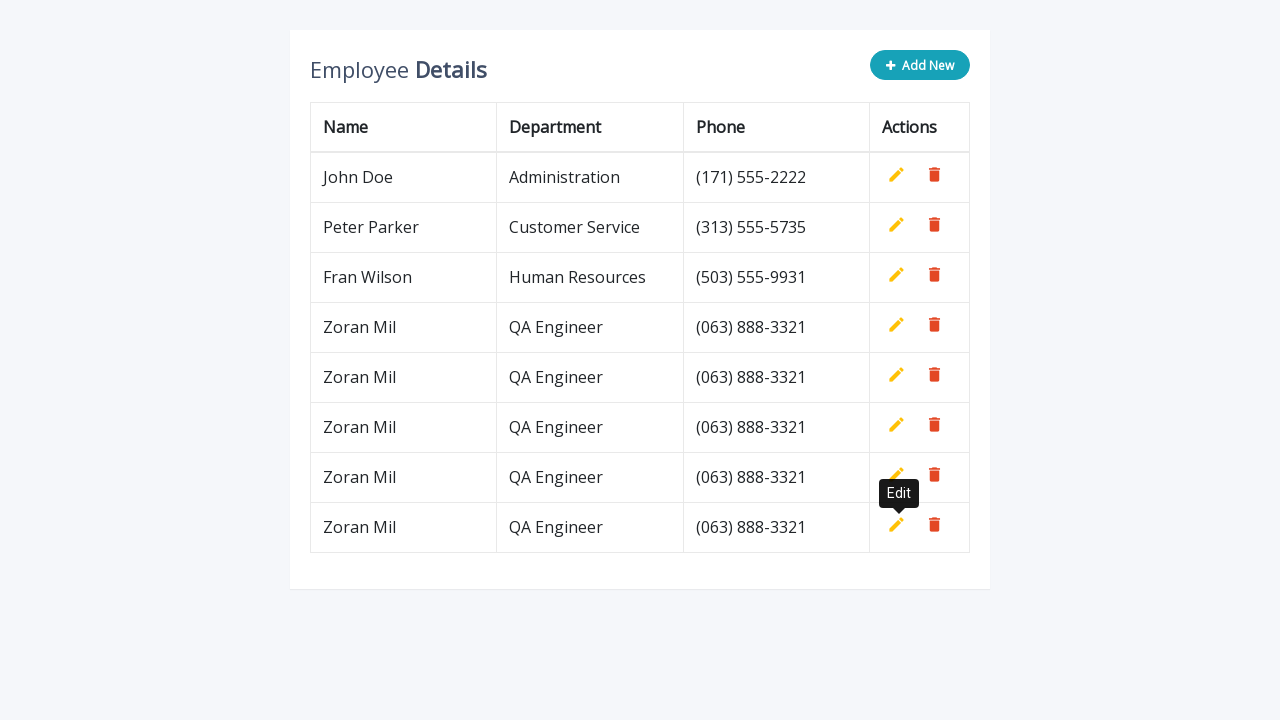